Tests form functionality by filling in a text input field with test data and clicking a button in the navigation menu

Starting URL: https://floower.bitbucket.io/pages/index.html

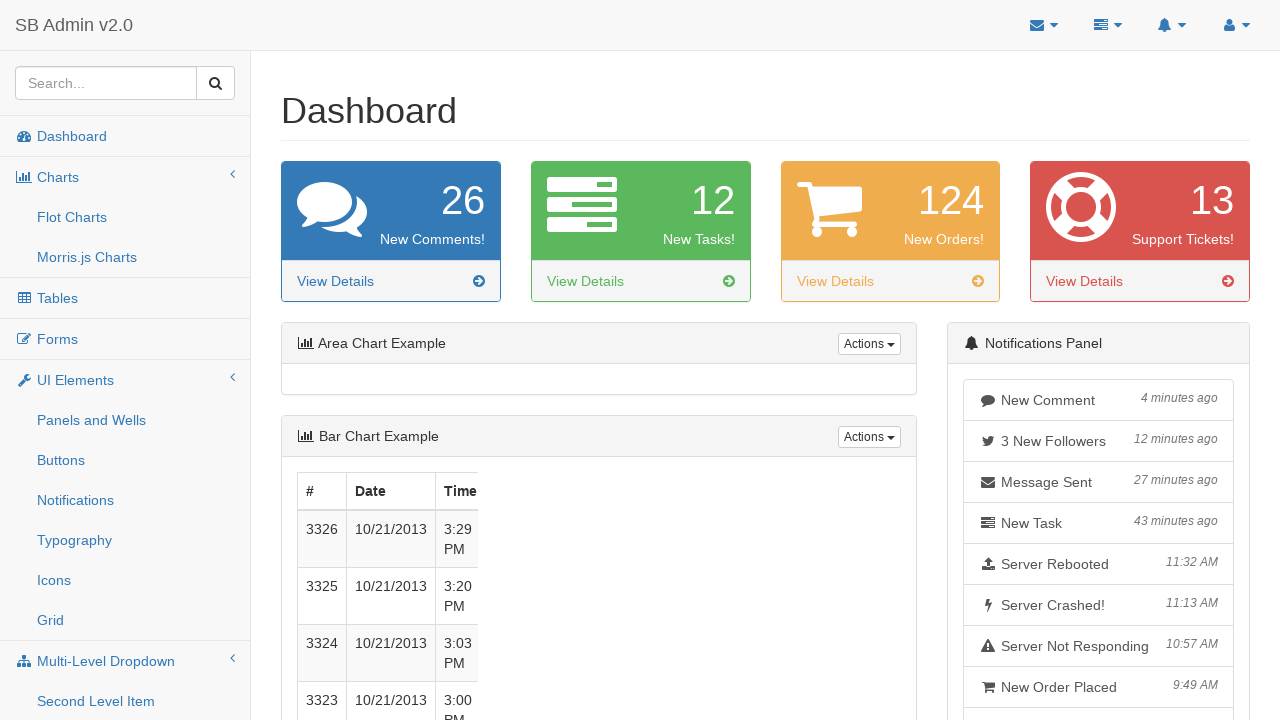

Filled text input field in navigation menu with 'TEST THat it Fills in 888' on #wrapper nav:nth-child(1) > div:nth-child(3) > div:nth-child(1) > ul#side-menu >
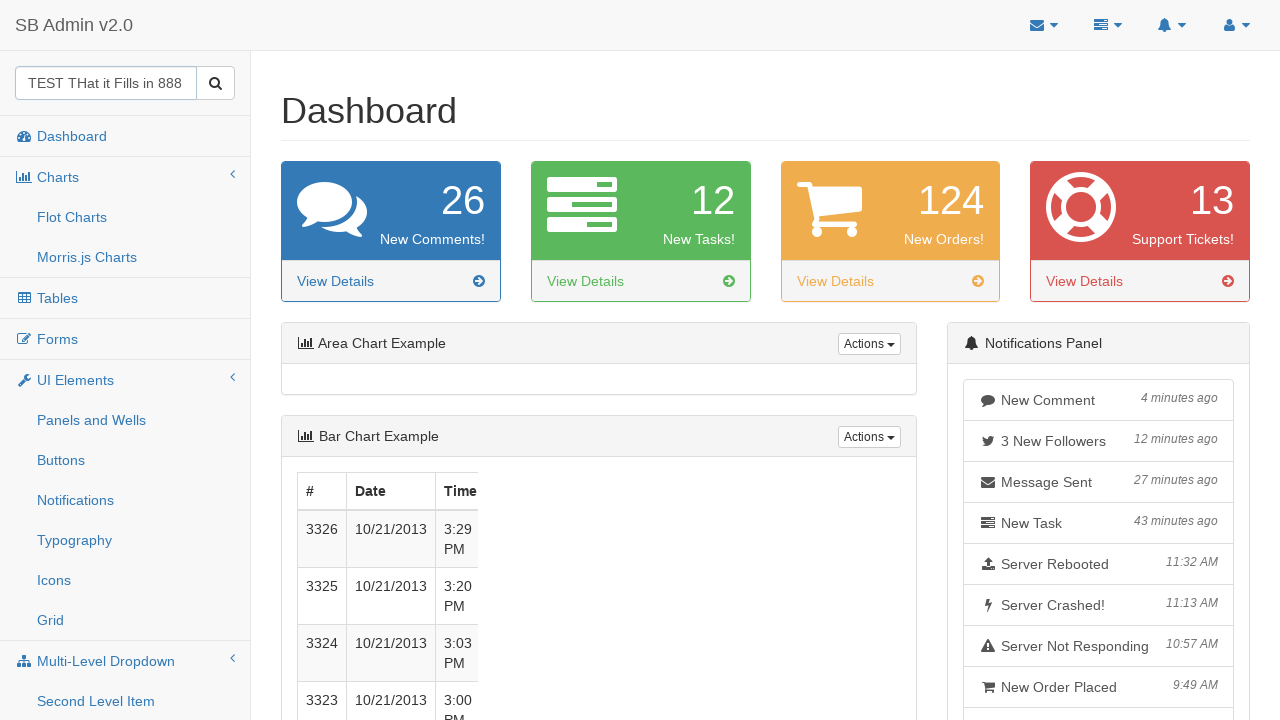

Clicked button in navigation menu at (216, 83) on #wrapper nav:nth-child(1) > div:nth-child(3) > div:nth-child(1) > ul#side-menu >
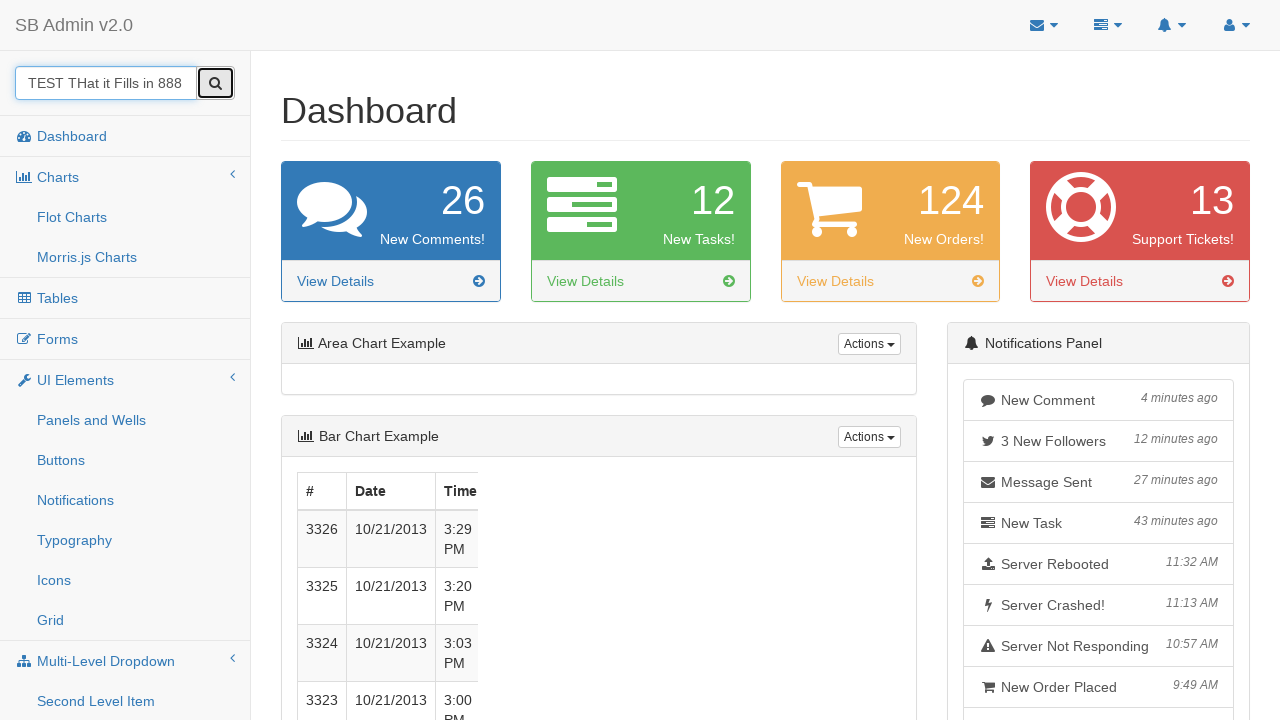

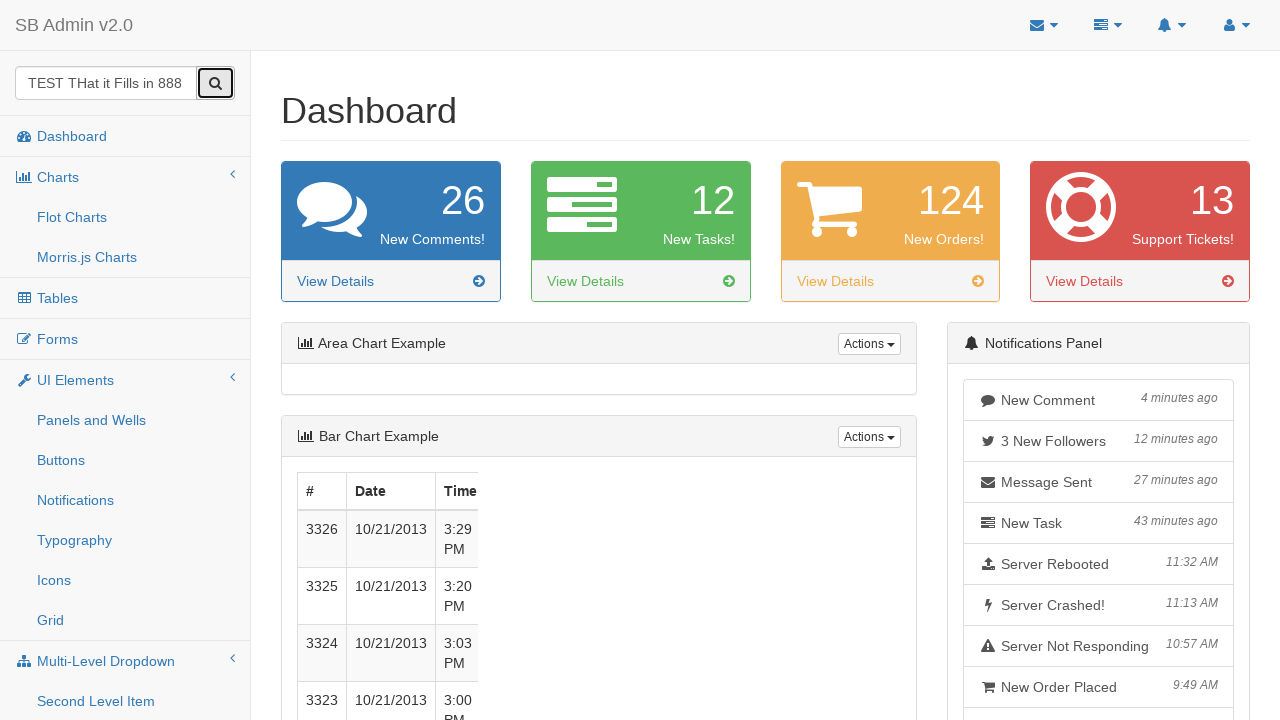